Tests dynamic loading functionality by clicking a Start button and waiting for a hidden element to become visible, then verifying the loaded content

Starting URL: https://the-internet.herokuapp.com/dynamic_loading/1

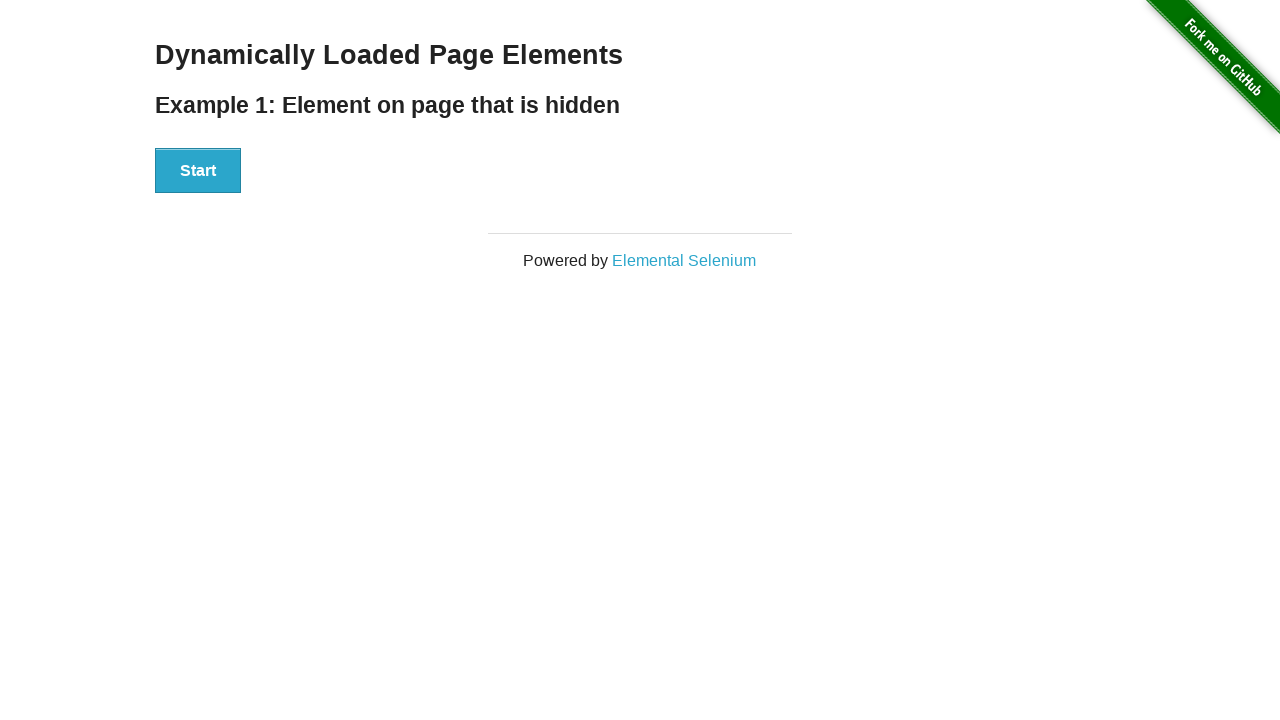

Clicked the Start button to initiate dynamic loading at (198, 171) on #start button
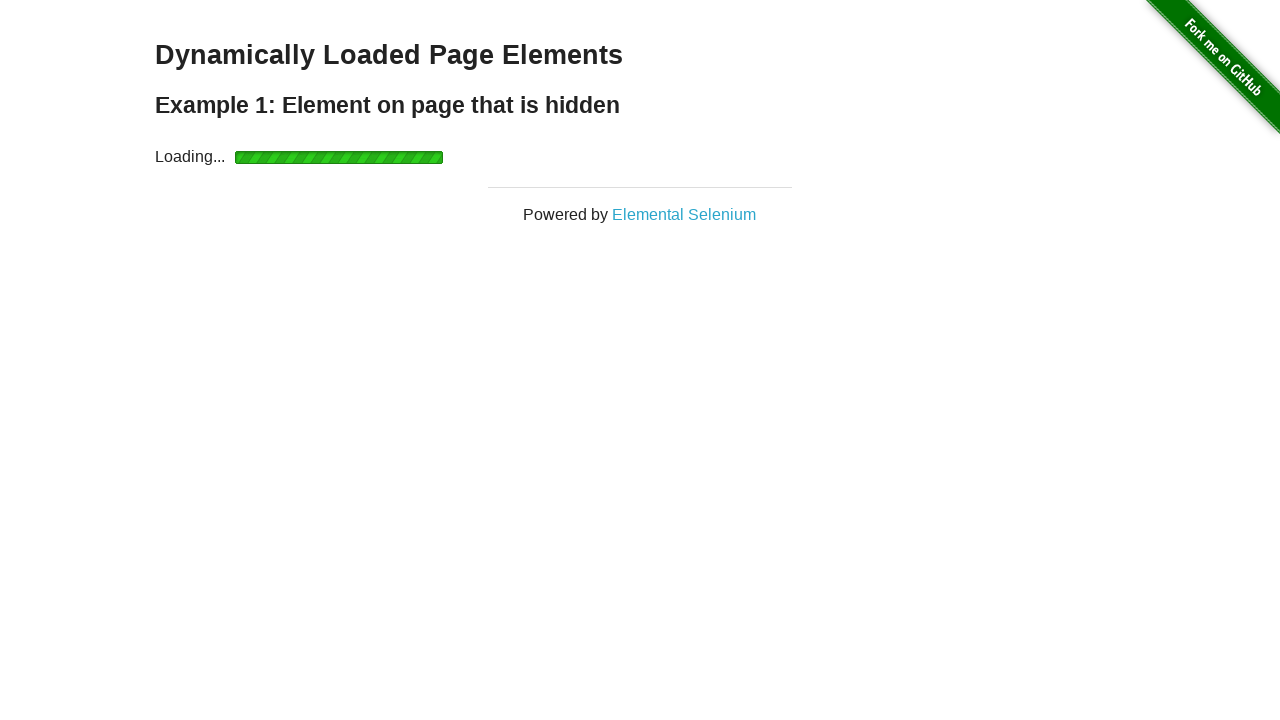

Waited for the hidden element to become visible after dynamic loading
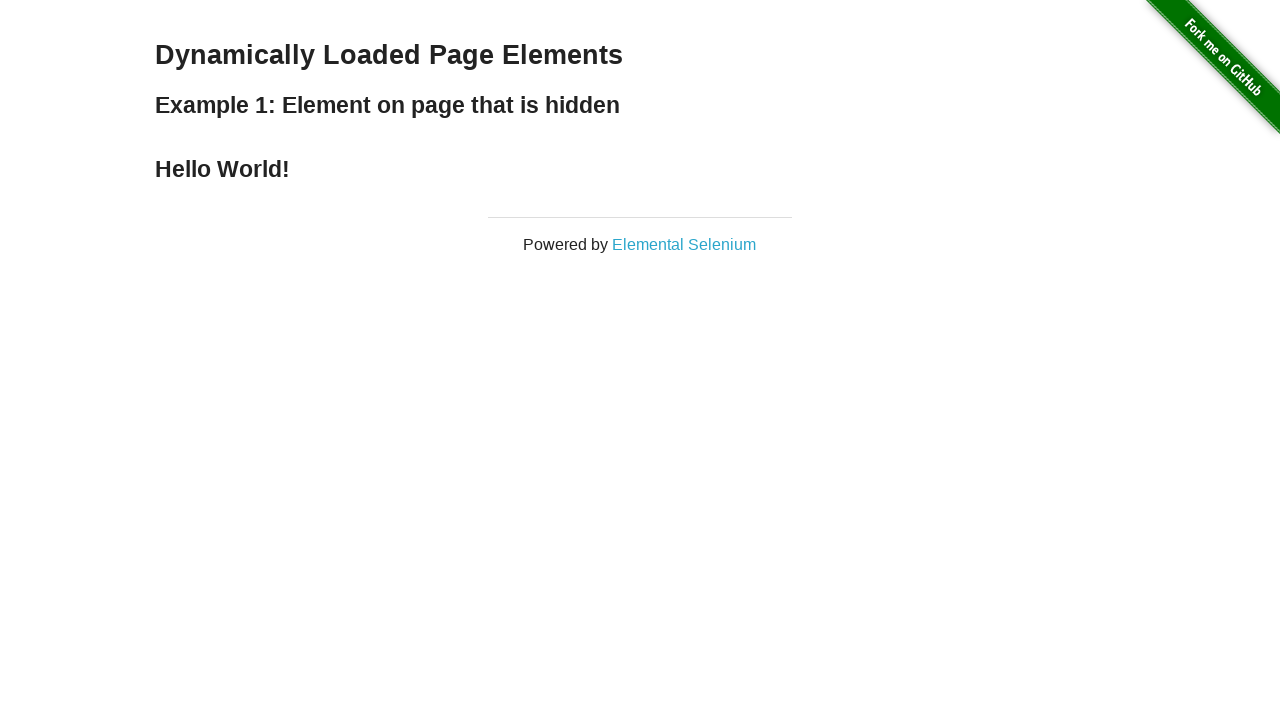

Retrieved loaded content text: 'Hello World!'
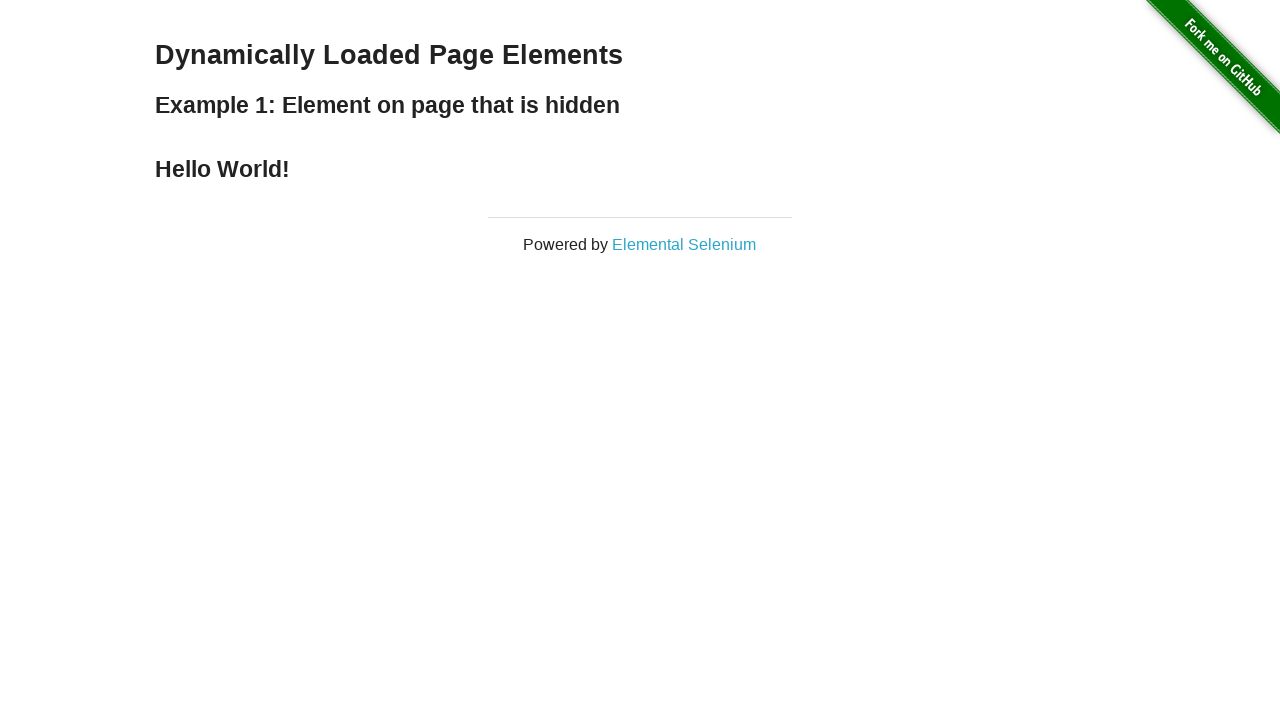

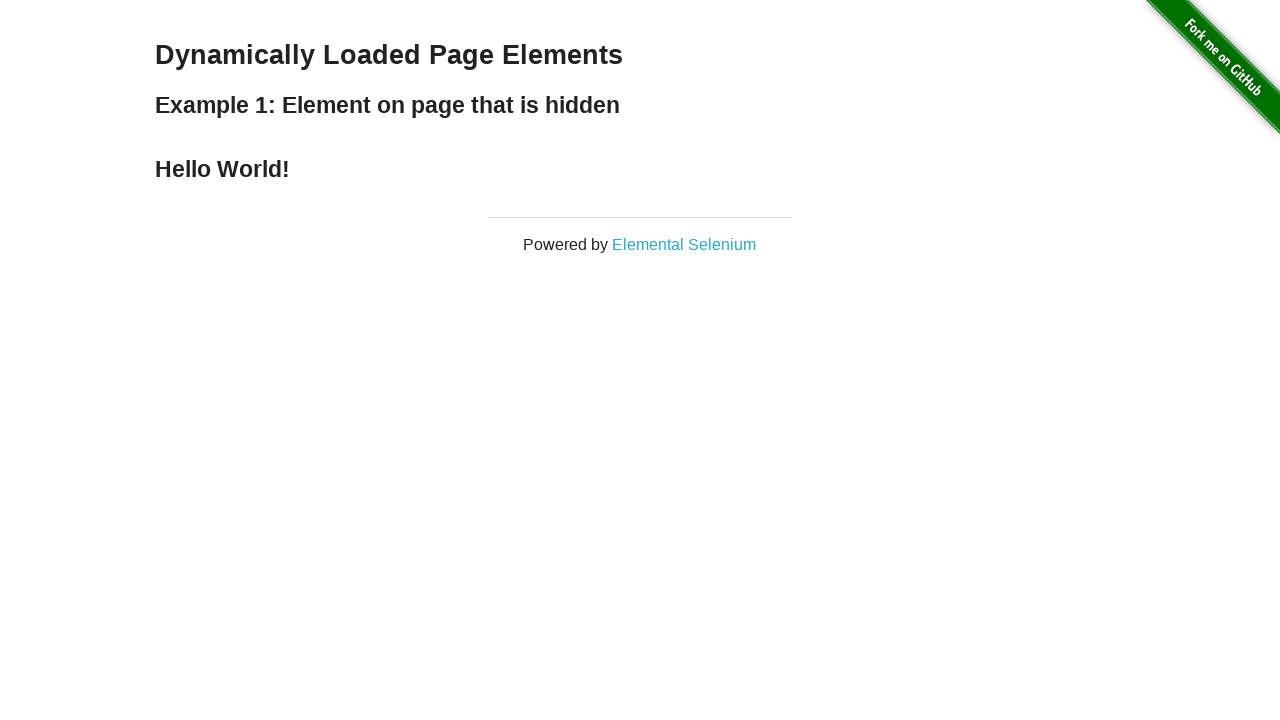